Tests handling multiple frames and nested frames by filling text inputs in different frames and interacting with elements within an inner frame

Starting URL: https://ui.vision/demo/webtest/frames/

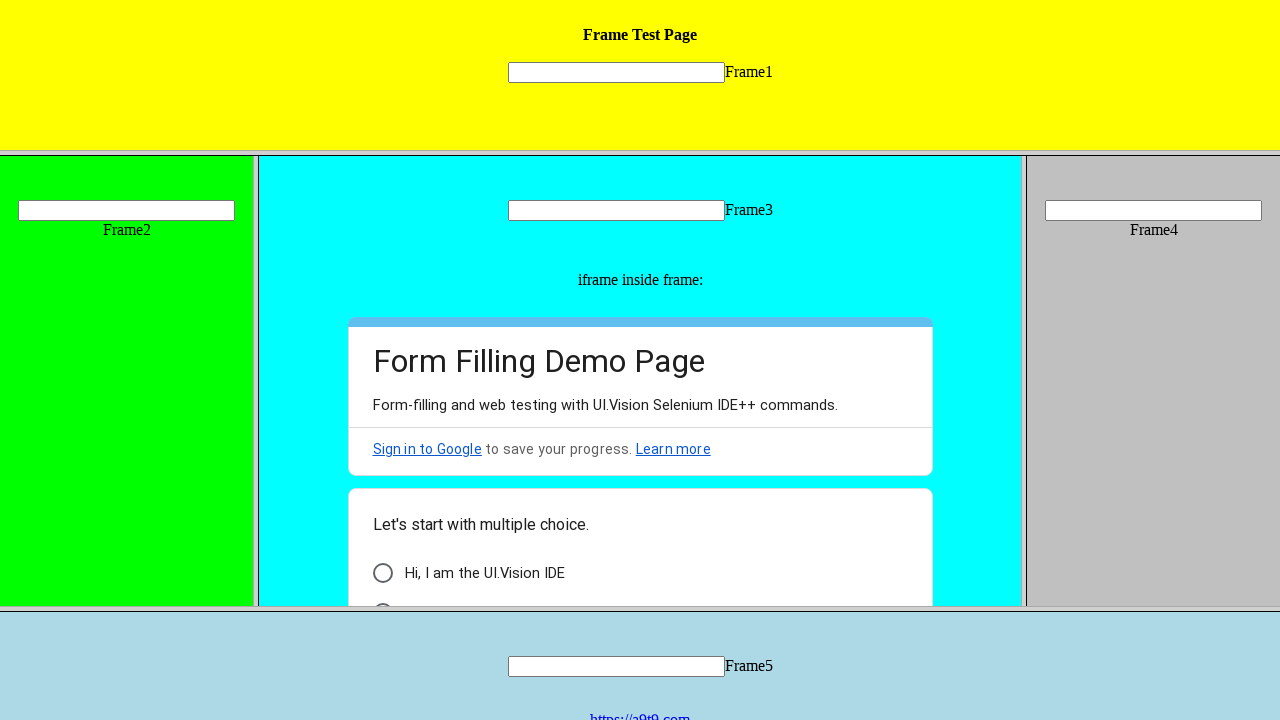

Filled text input in Frame 1 with '11111' on frame[src='frame_1.html'] >> internal:control=enter-frame >> input[name='mytext1
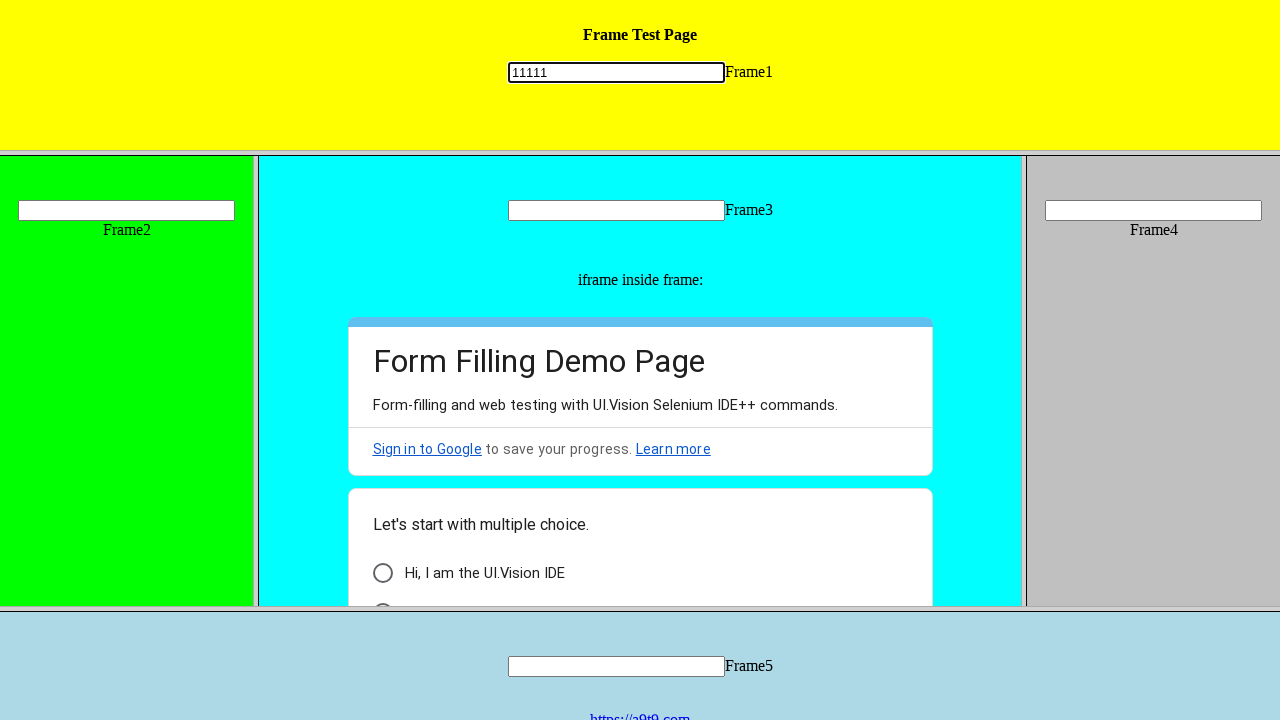

Filled text input in Frame 3 with '33333' on frame[src='frame_3.html'] >> internal:control=enter-frame >> input[name='mytext3
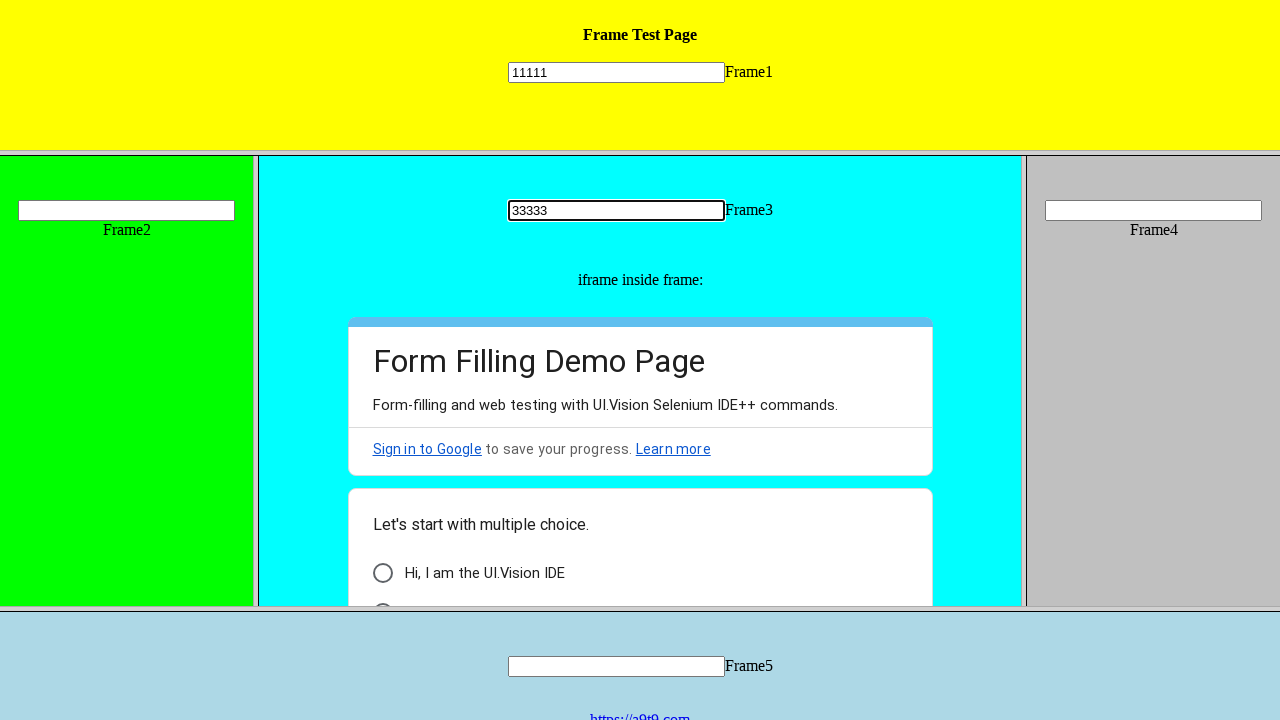

Clicked radio button in inner frame within Frame 3 at (382, 573) on frame[src='frame_3.html'] >> internal:control=enter-frame >> iframe >> internal:
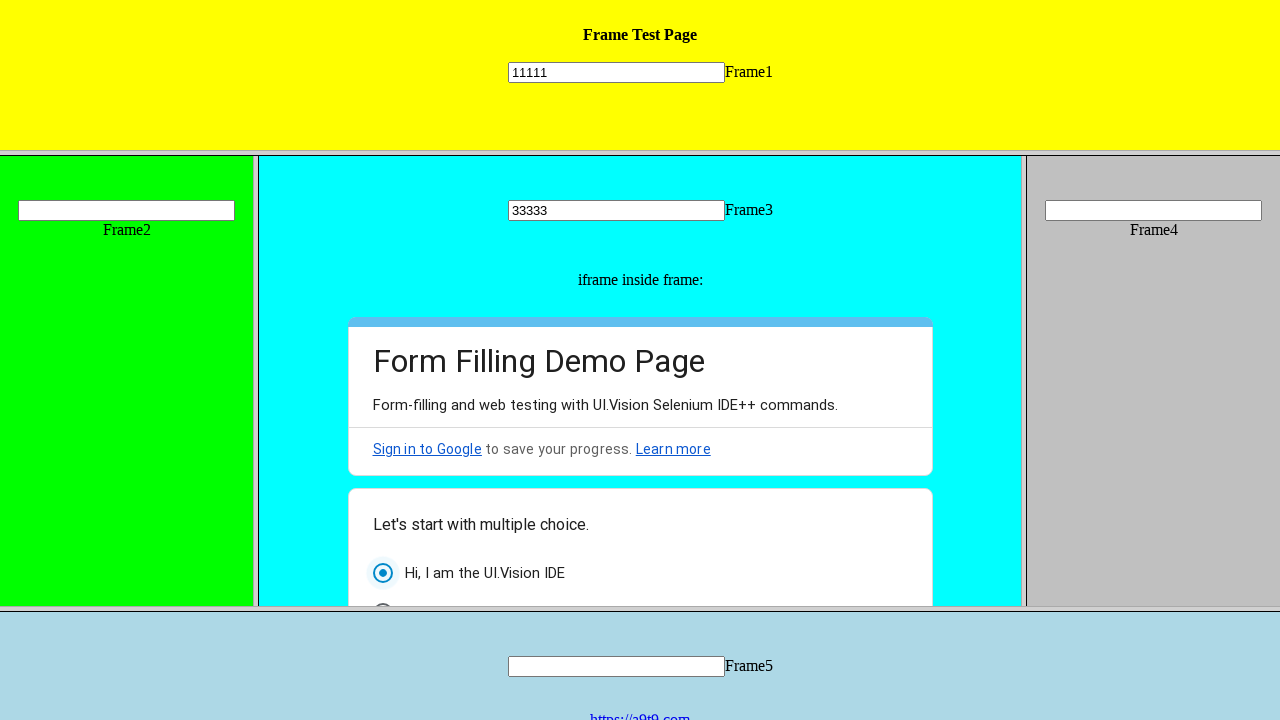

Filled text input in Frame 2 with '22222' on frame[src='frame_2.html'] >> internal:control=enter-frame >> input[name='mytext2
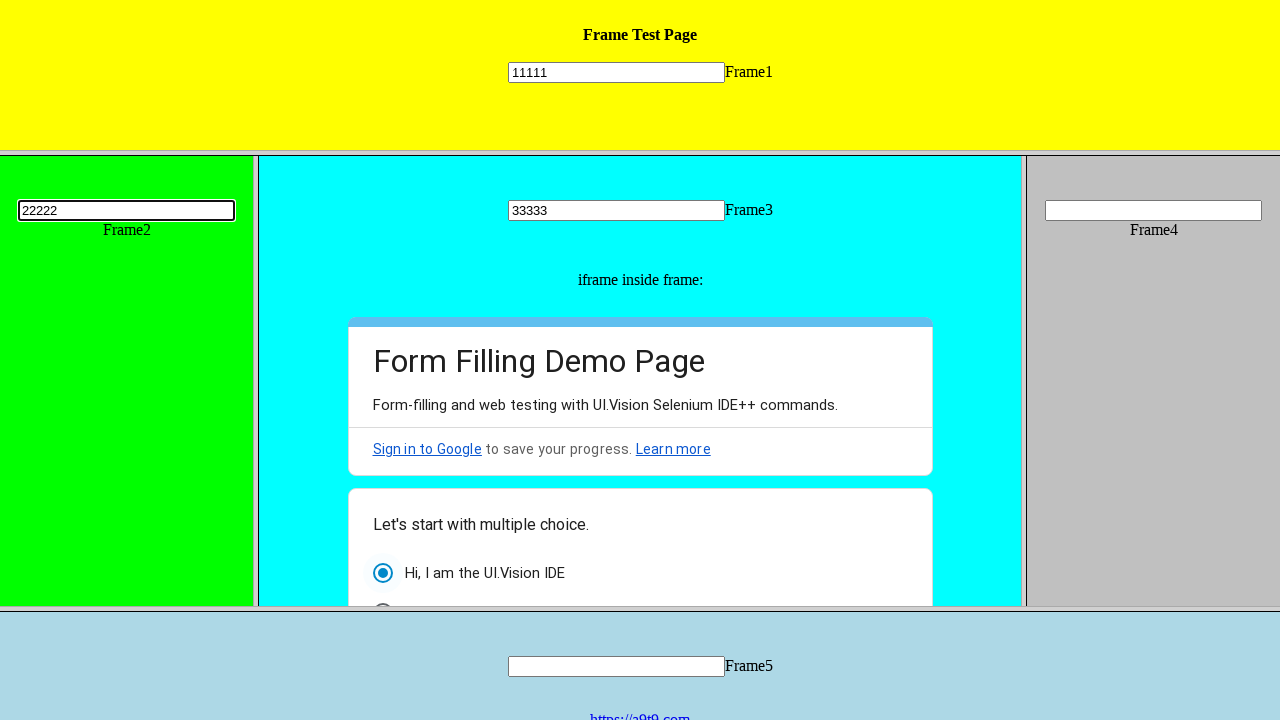

Filled text input in Frame 4 with '44444' on frame[src='frame_4.html'] >> internal:control=enter-frame >> input[name='mytext4
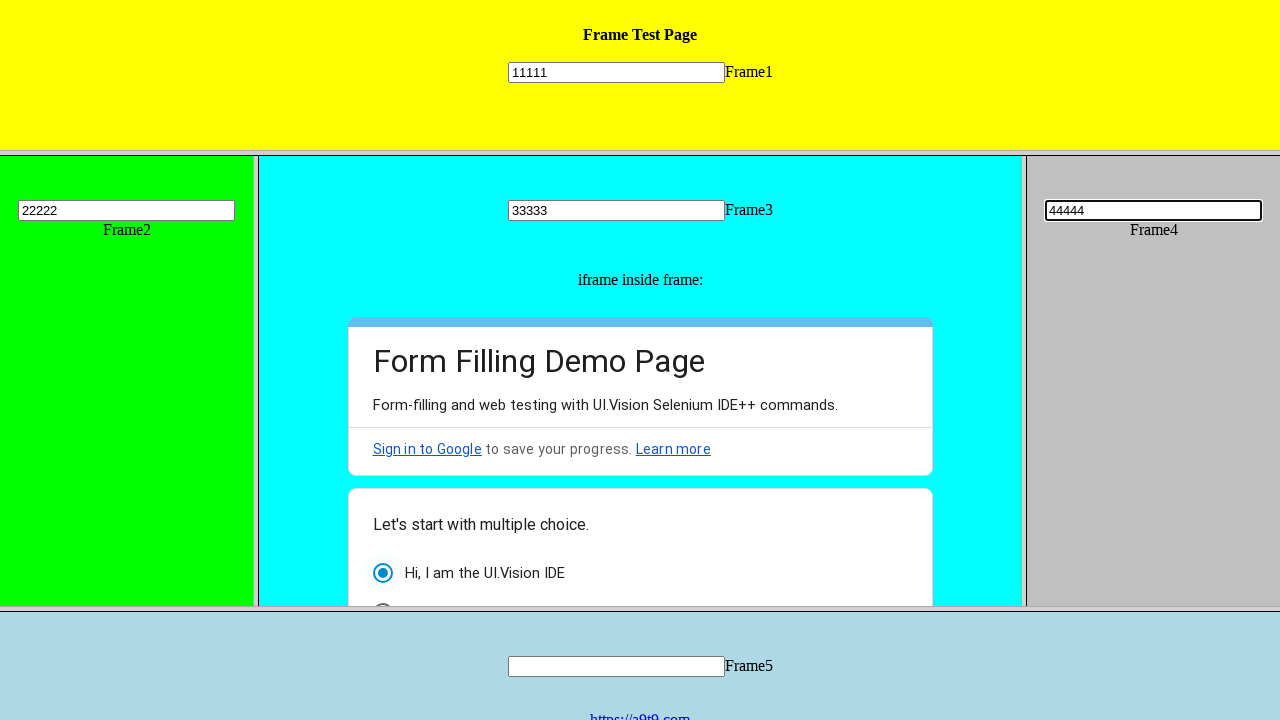

Filled text input in Frame 5 with '555555' on frame[src='frame_5.html'] >> internal:control=enter-frame >> input[name='mytext5
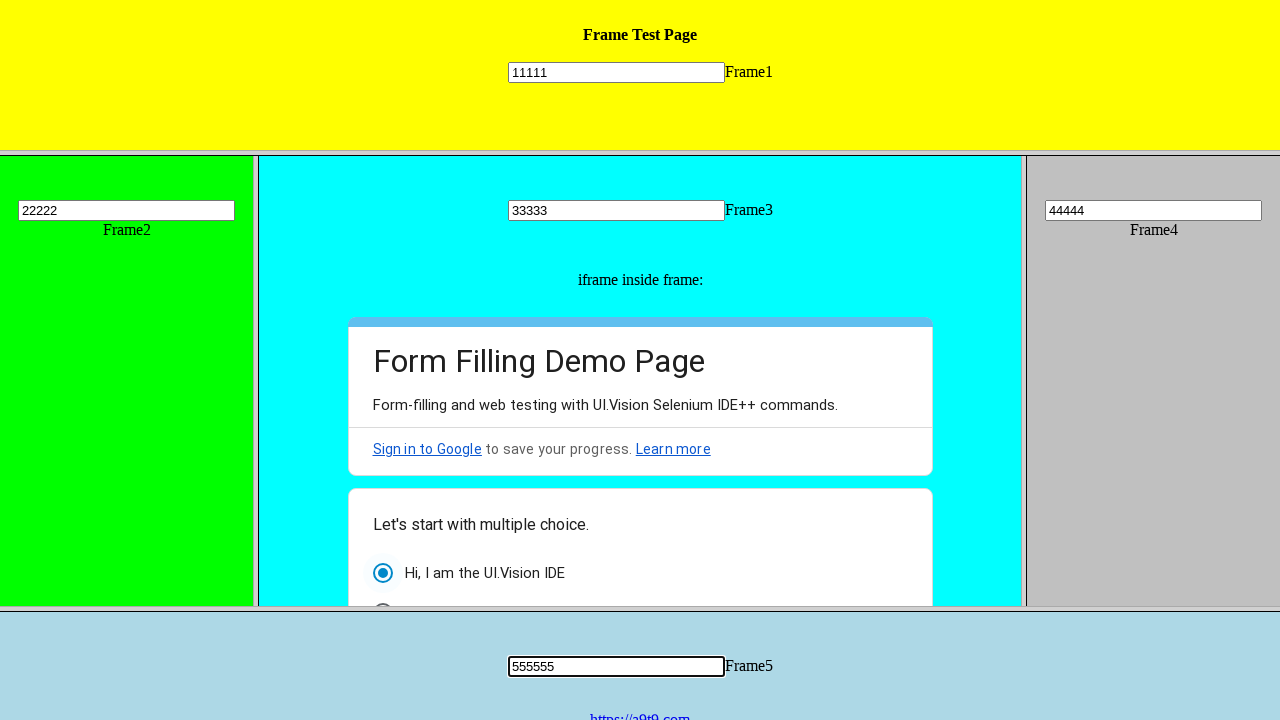

Verified link to https://a9t9.com exists in Frame 5
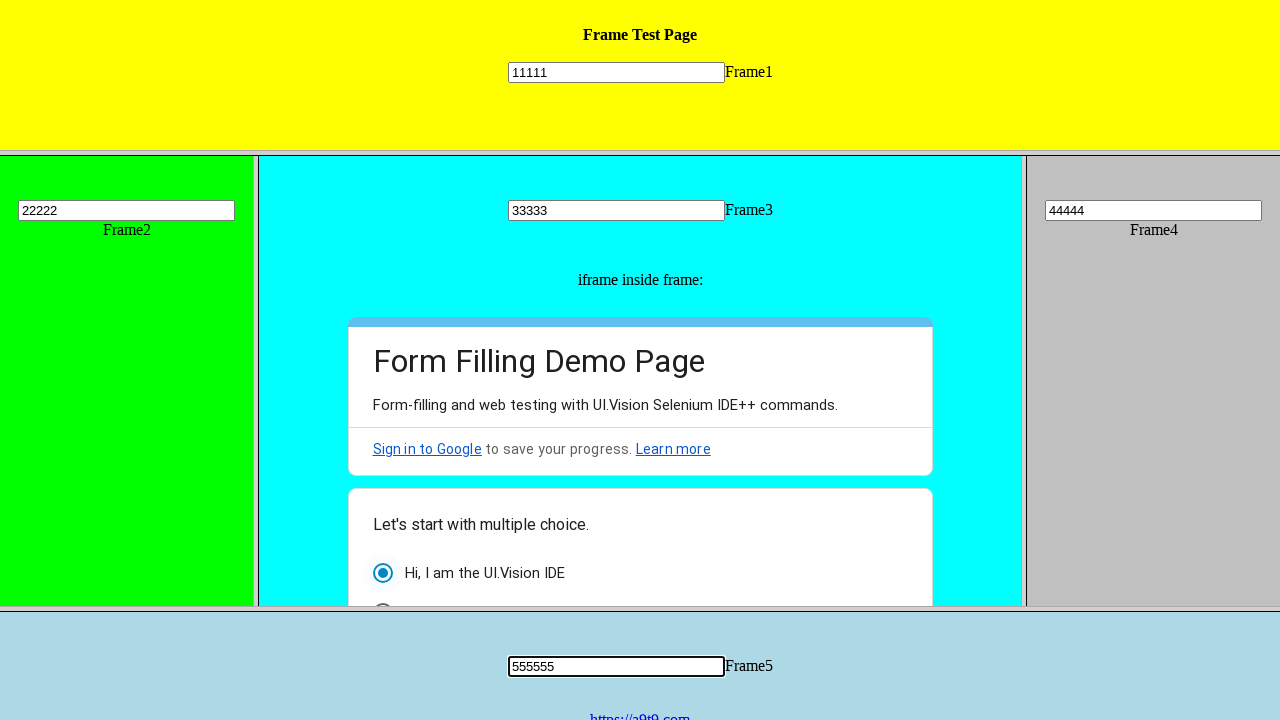

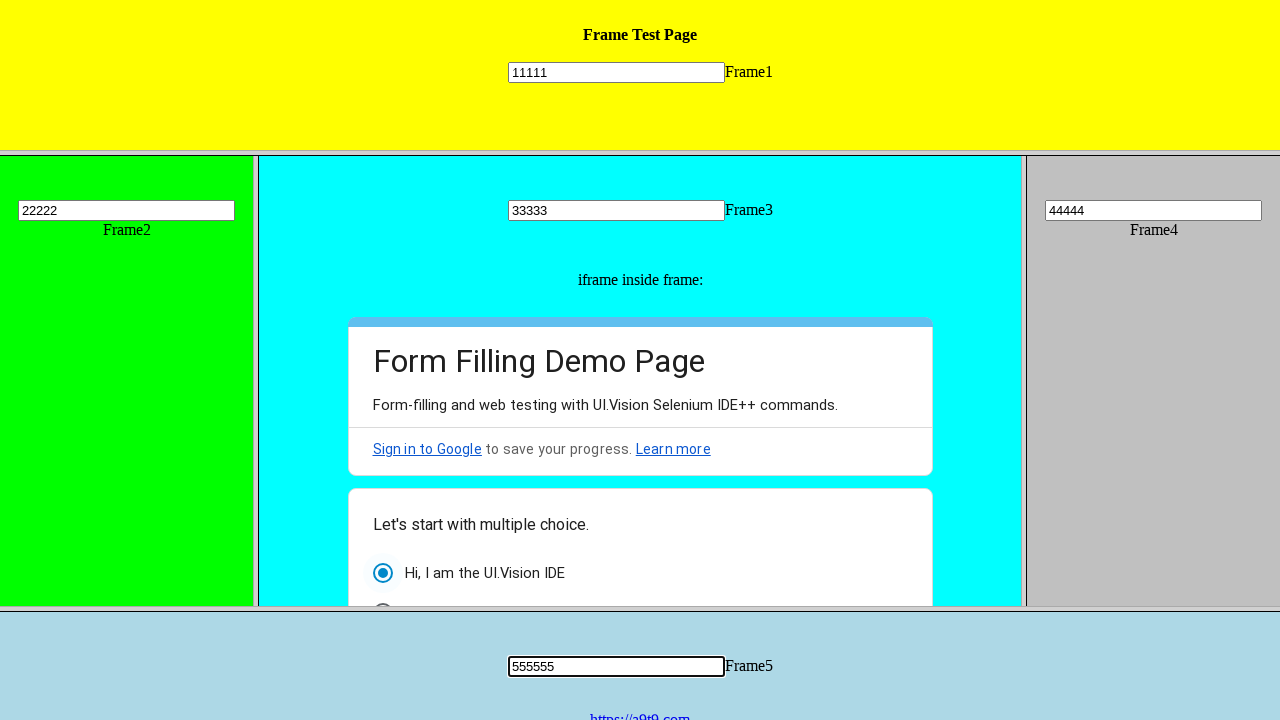